Sorts transactions by clicking the "Sum" column header and verifies sorting is applied

Starting URL: https://webix.com/demos/bank-app/#!/top/transactions

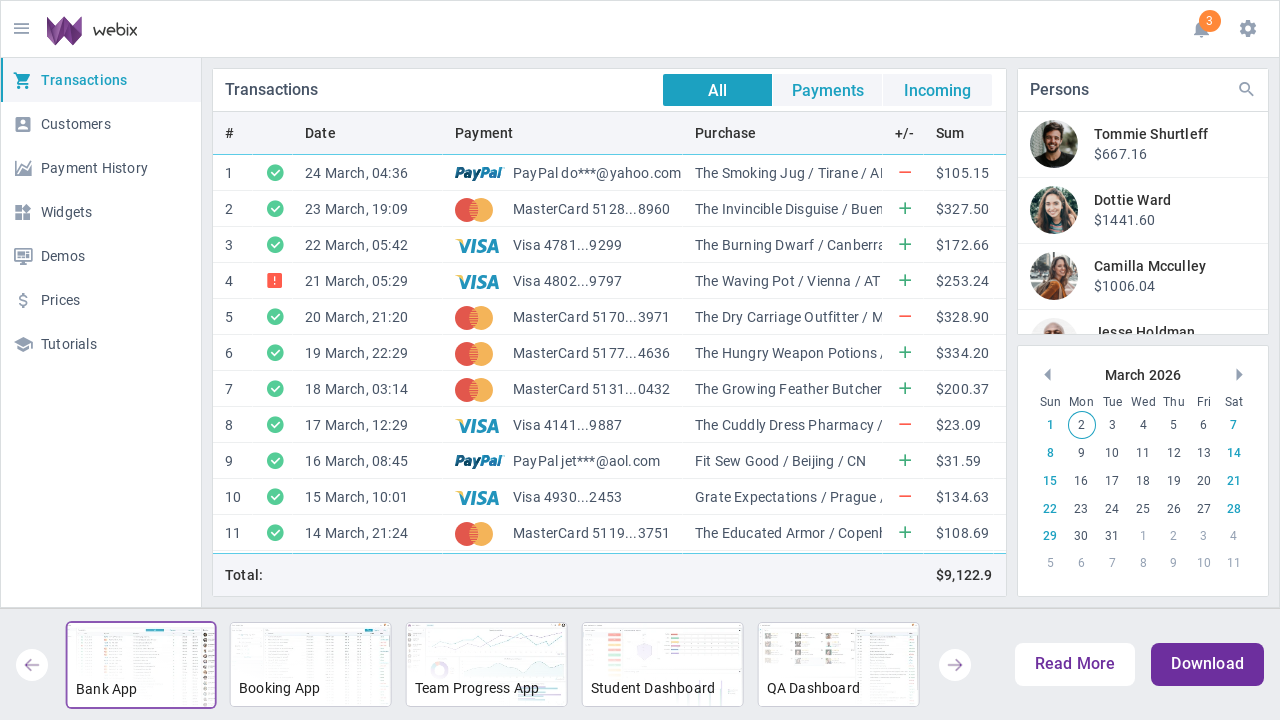

Data table loaded
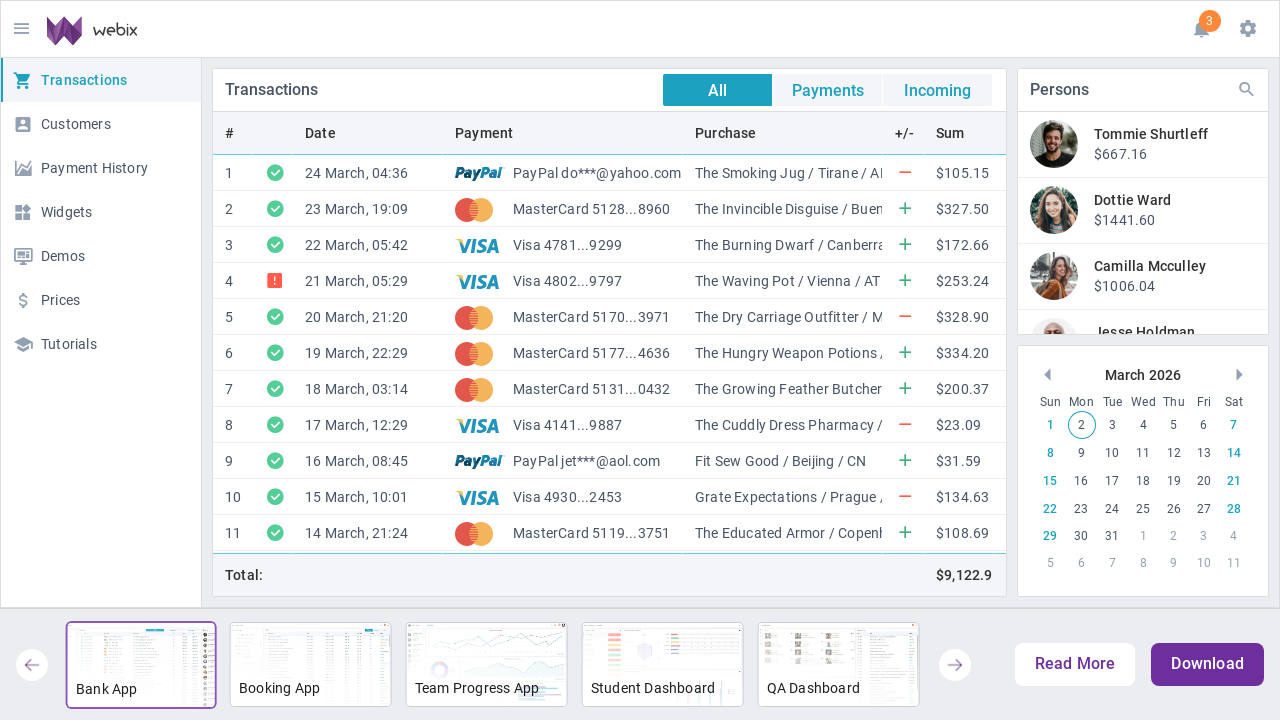

Clicked 'Sum' column header to sort transactions at (959, 134) on xpath=//div[contains(@class, "webix_hcell") and text()="Sum"]
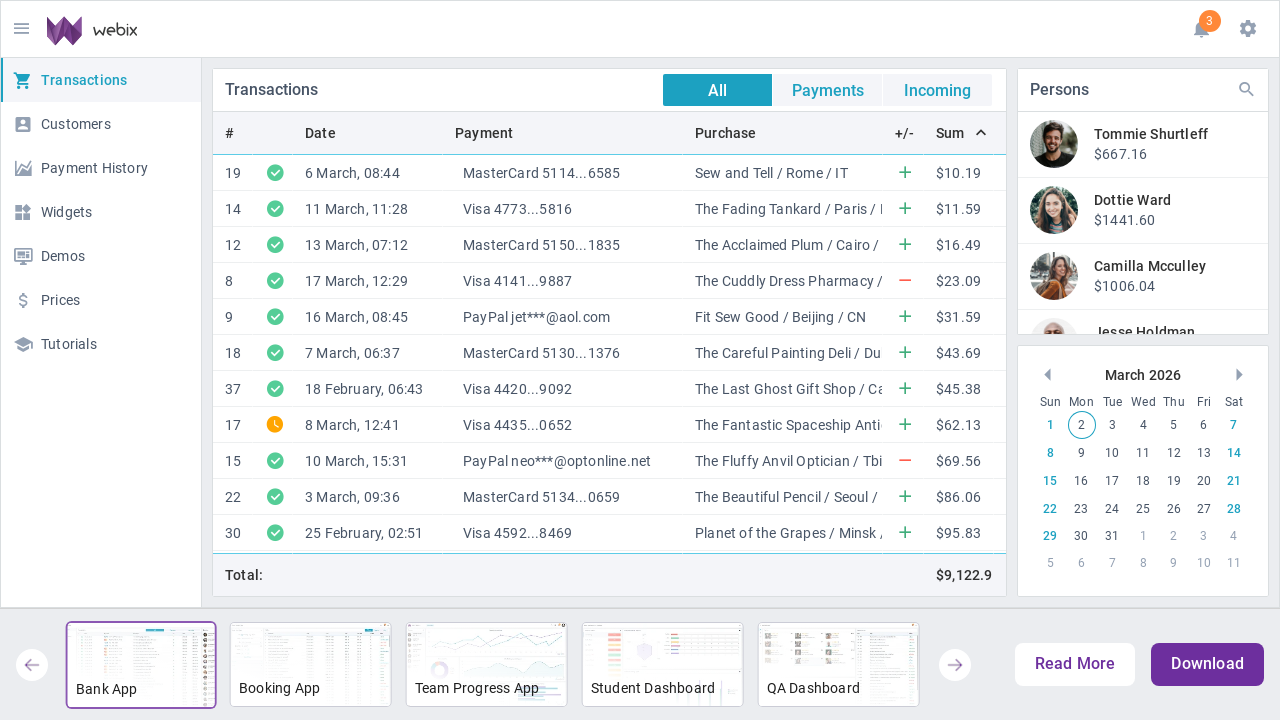

Data table updated after sorting
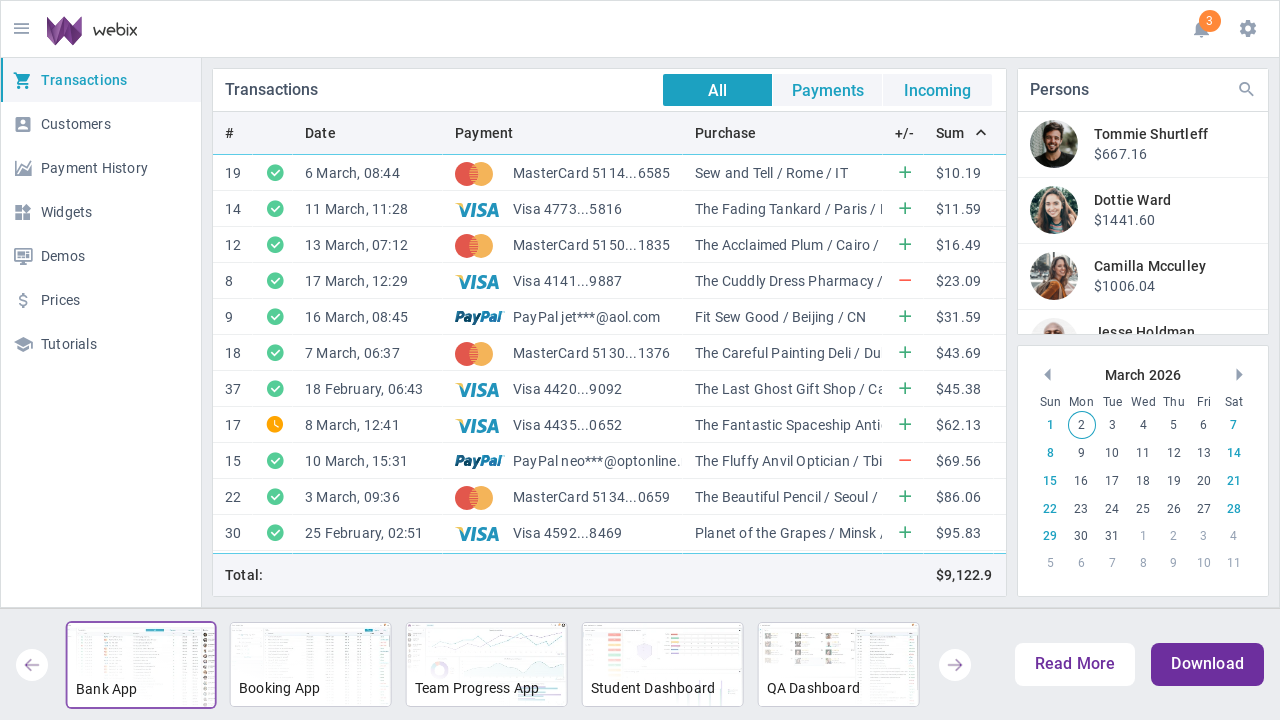

Verified amount values are present in sorted table
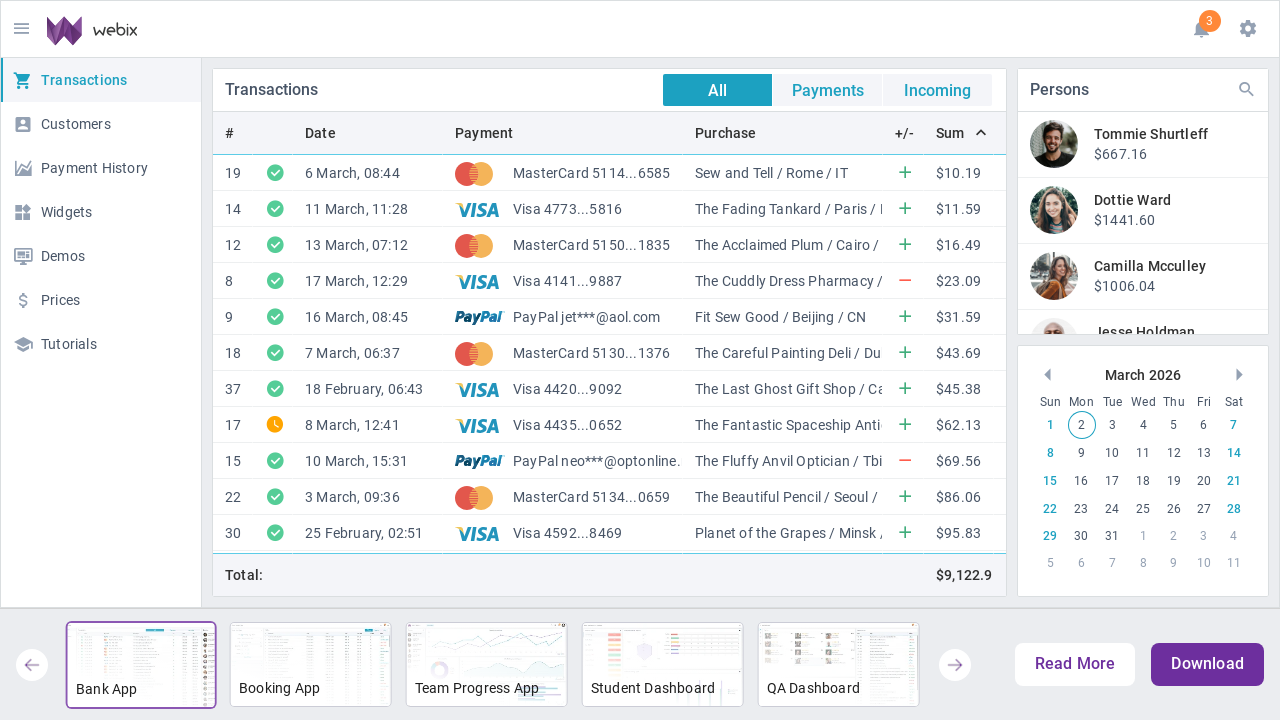

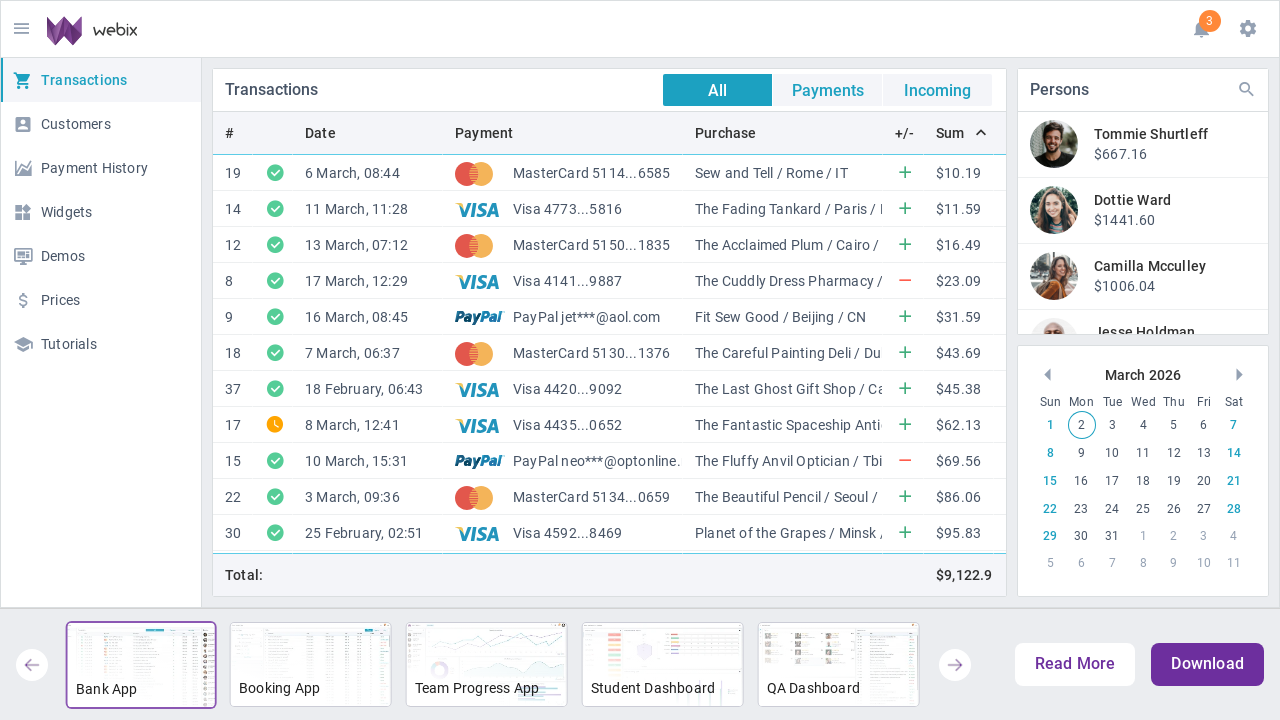